Tests that the todo counter displays the correct number of items

Starting URL: https://demo.playwright.dev/todomvc

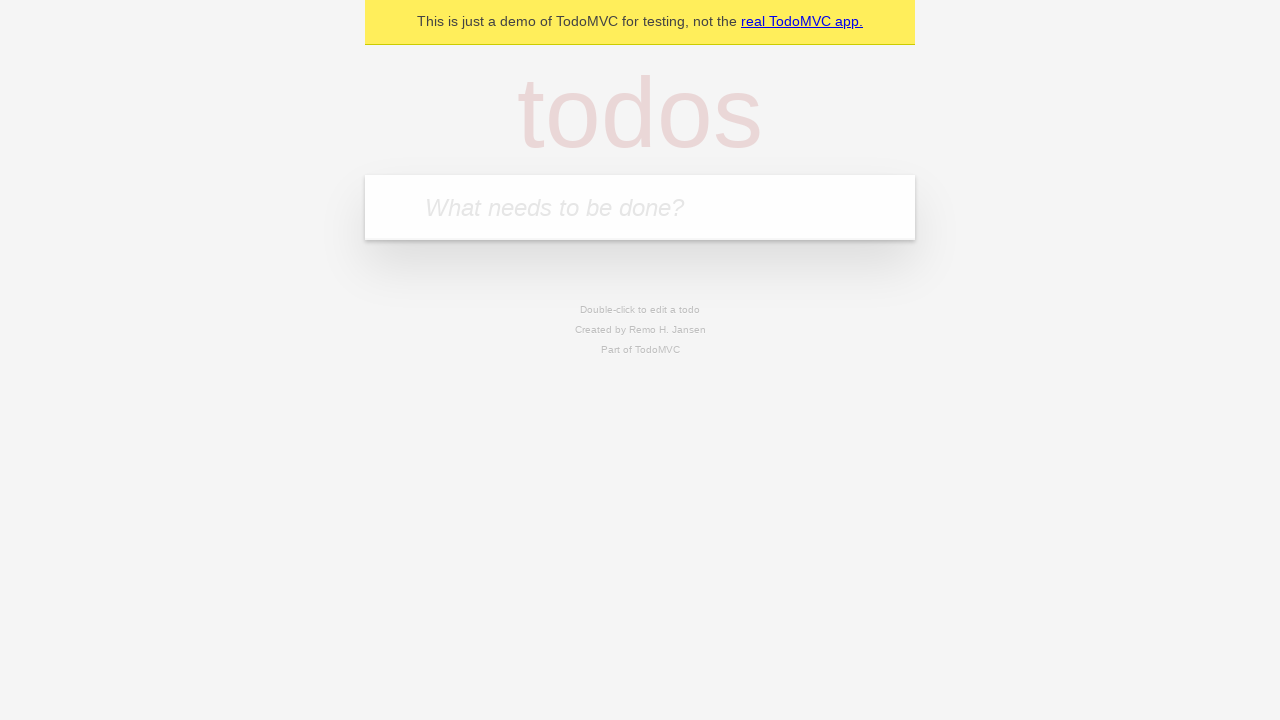

Filled new todo input with 'buy some cheese' on .new-todo
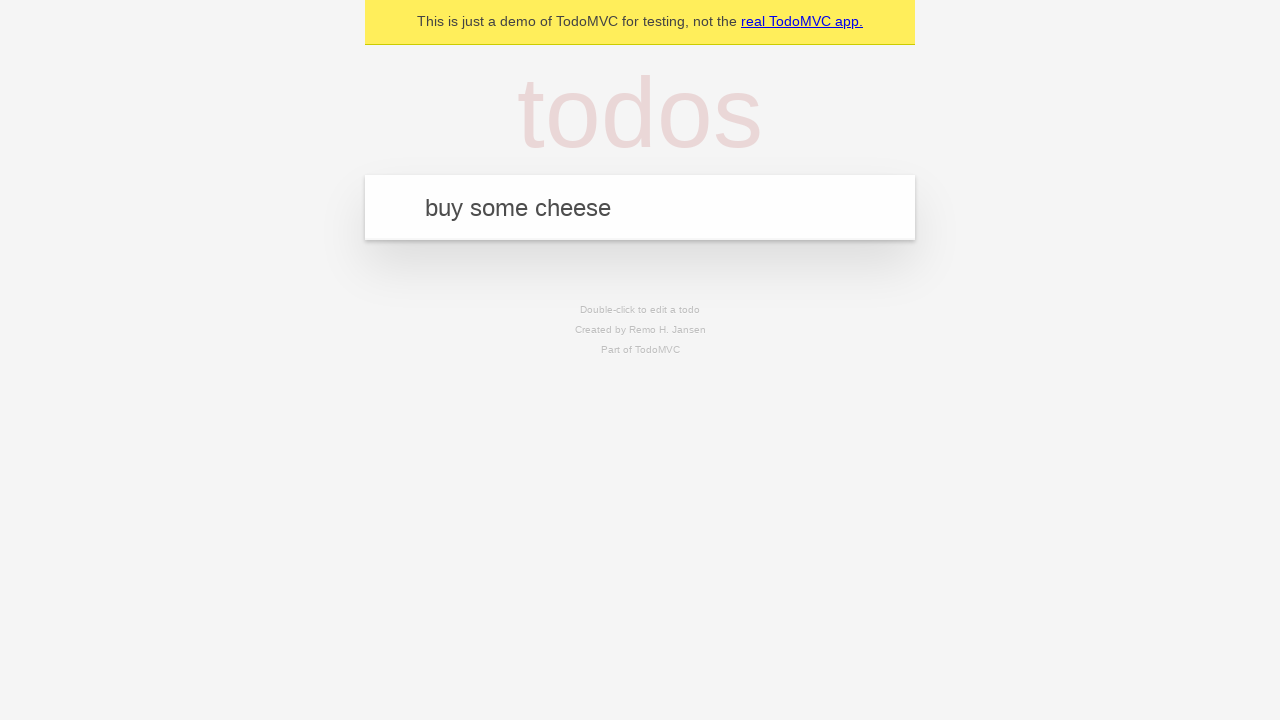

Pressed Enter to add first todo item on .new-todo
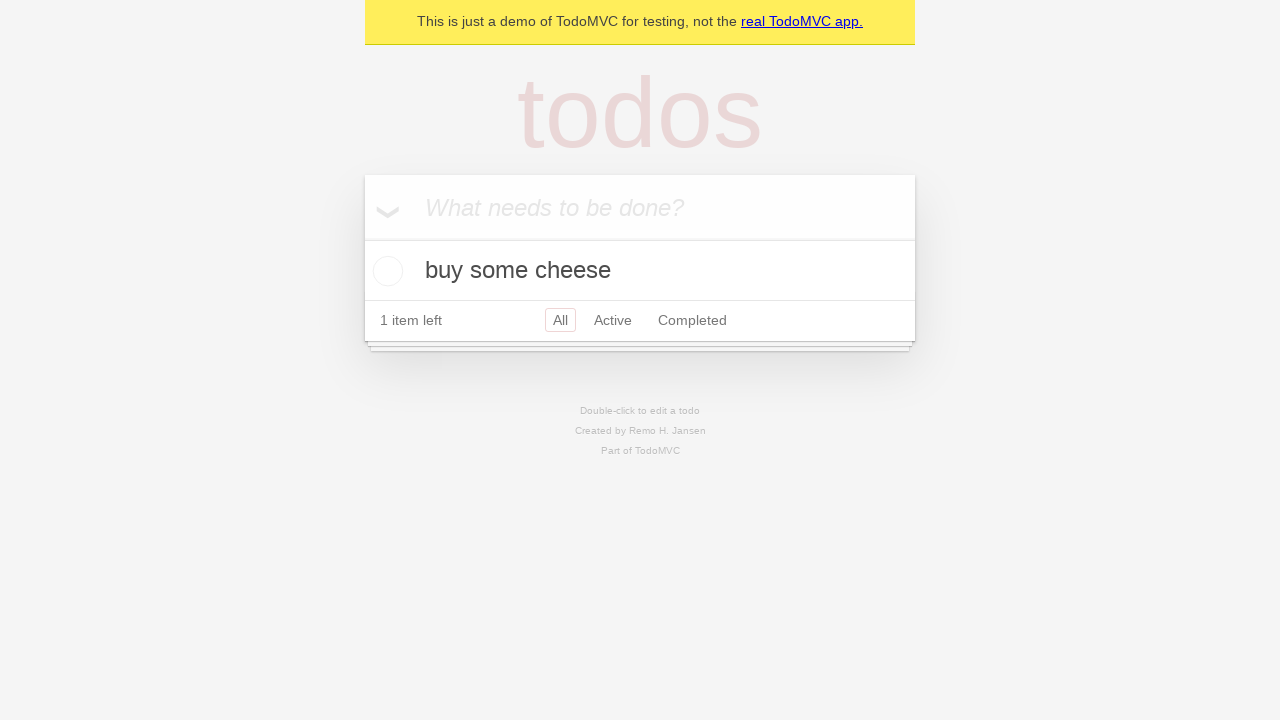

Todo counter element appeared after adding first item
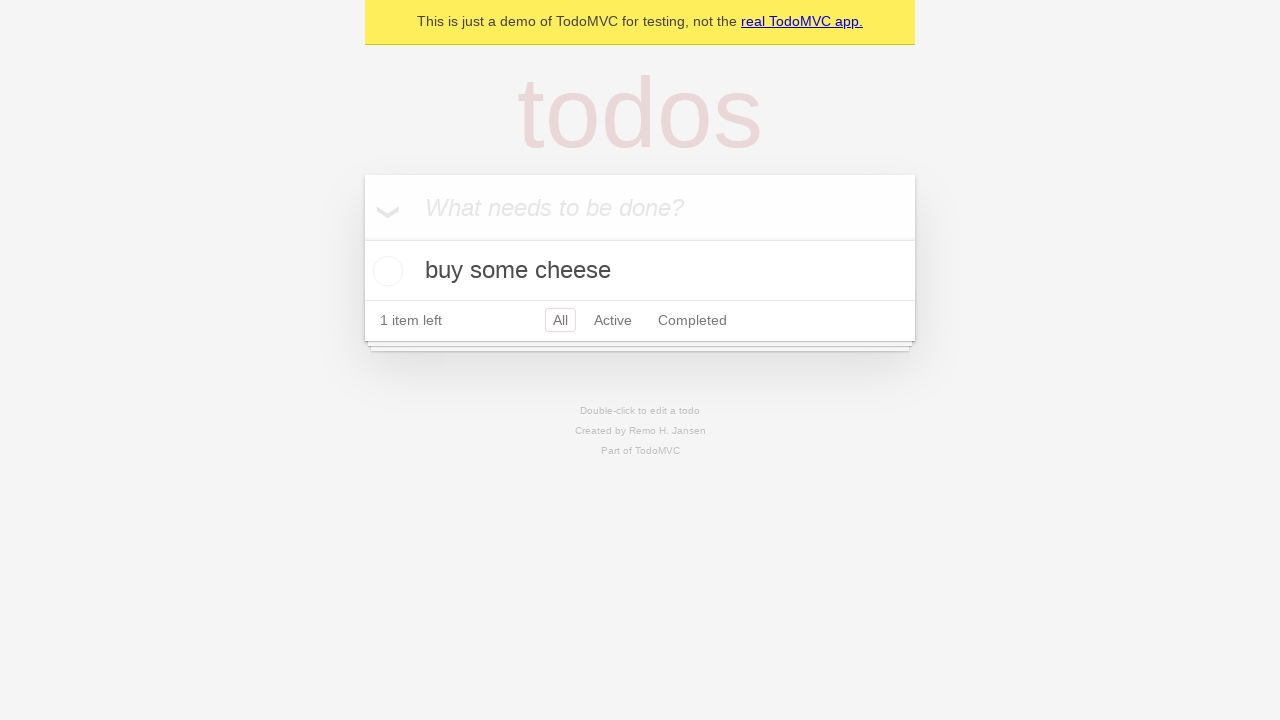

Filled new todo input with 'feed the cat' on .new-todo
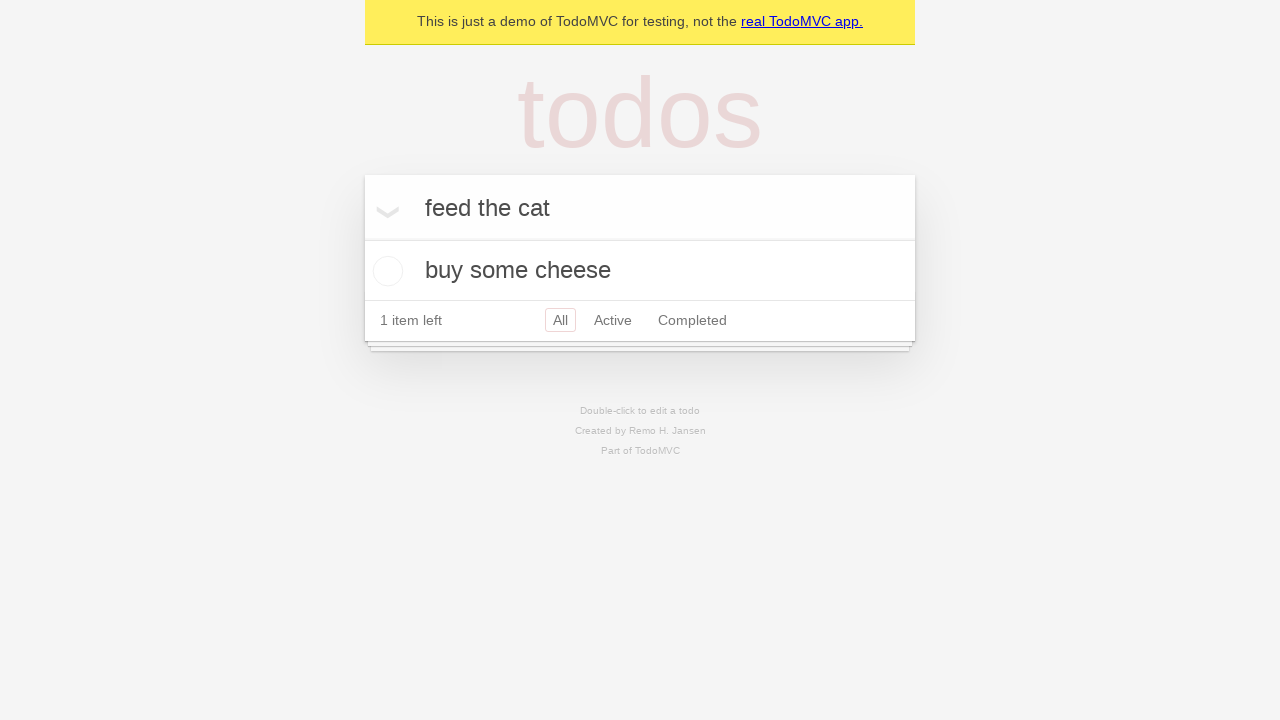

Pressed Enter to add second todo item on .new-todo
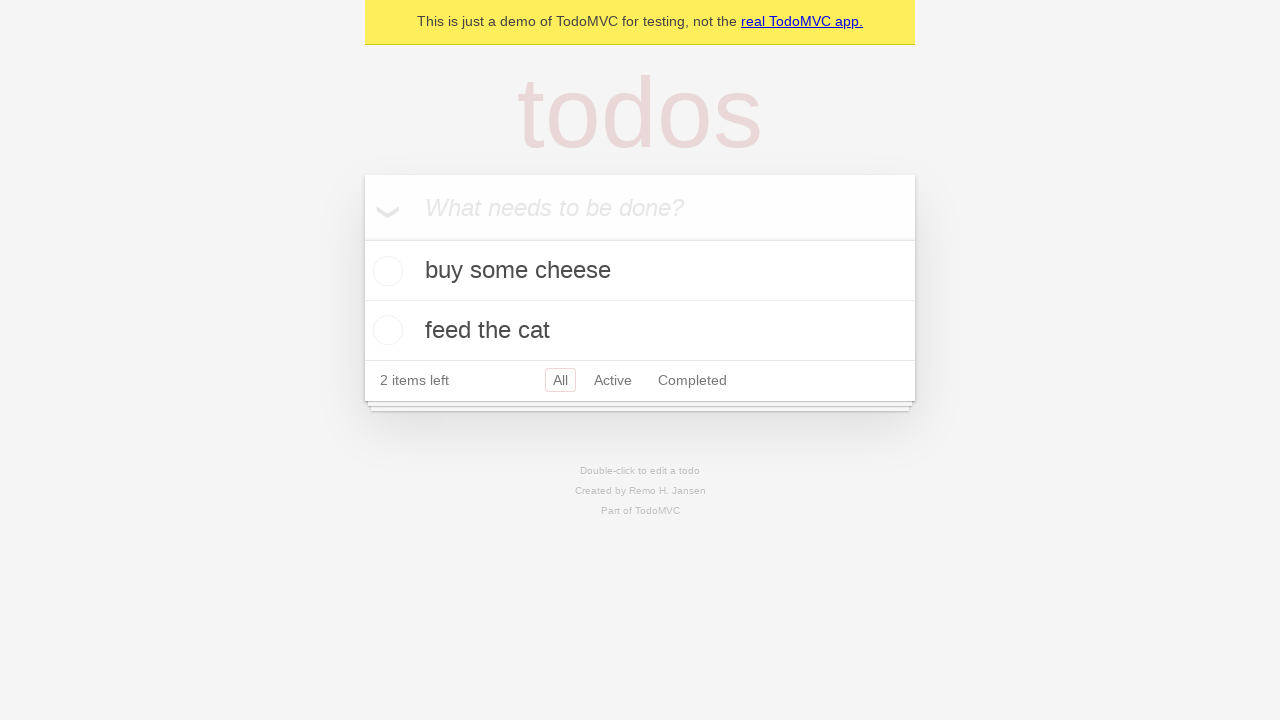

Todo counter element is visible after adding second item
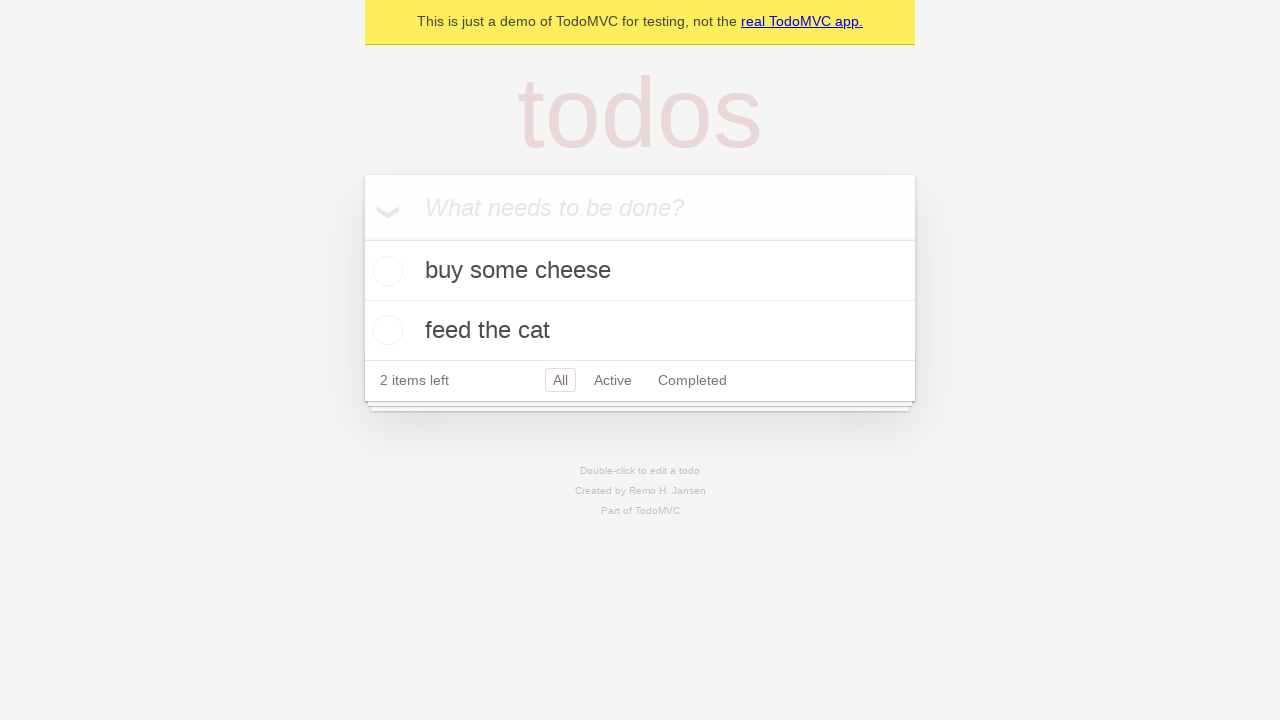

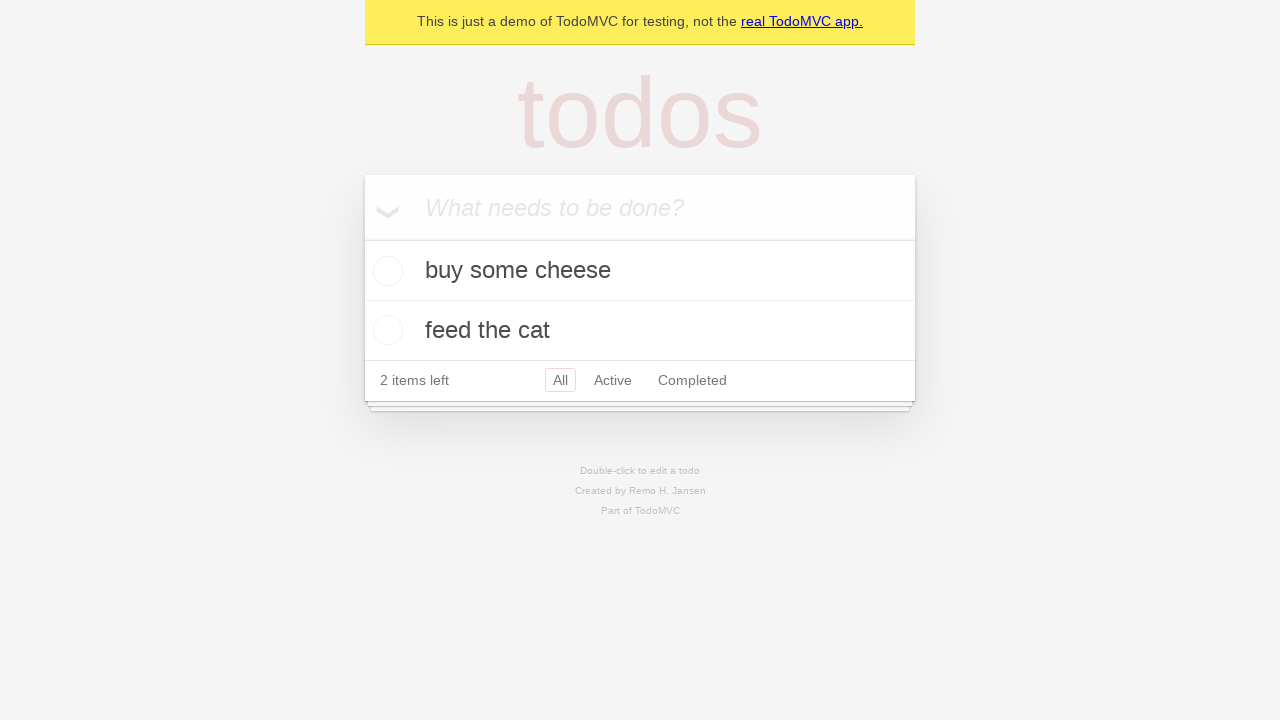